Fills out a form on a test automation practice website by entering name and email fields using keyboard actions and tab navigation

Starting URL: https://testautomationpractice.blogspot.com/

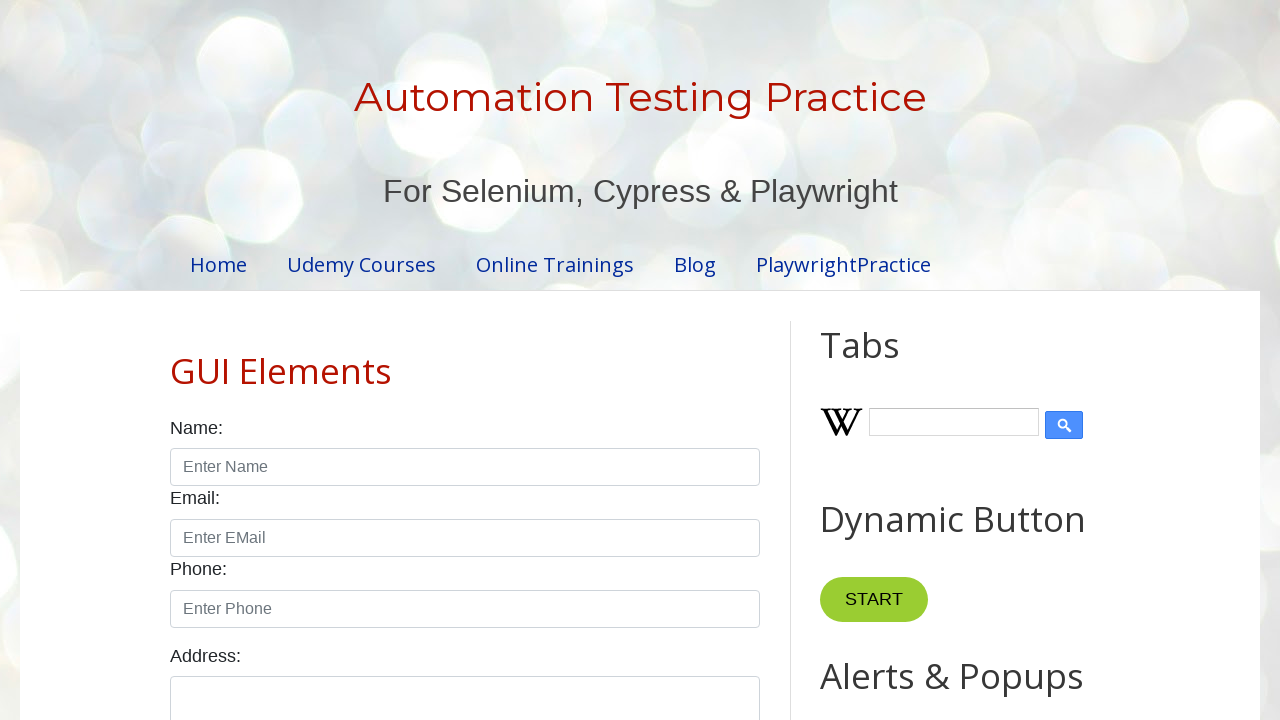

Filled name field with 'Madan Annuri' on #name
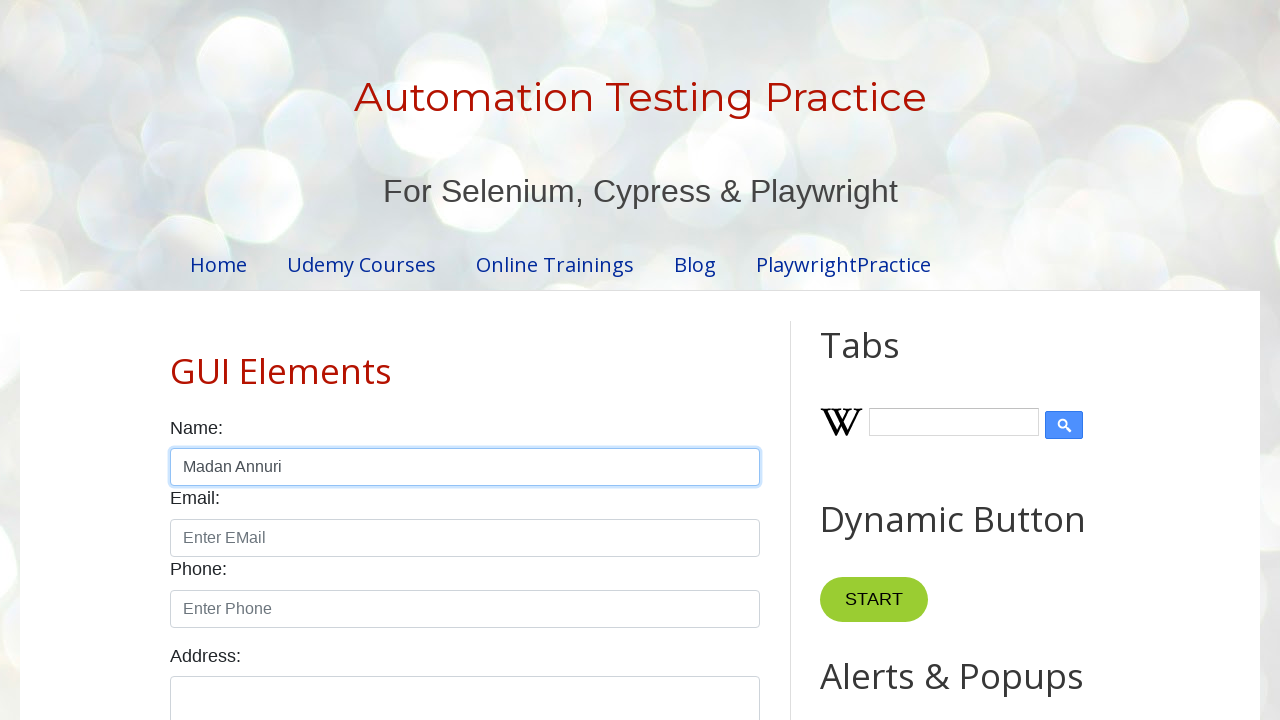

Pressed Tab key to navigate to email field
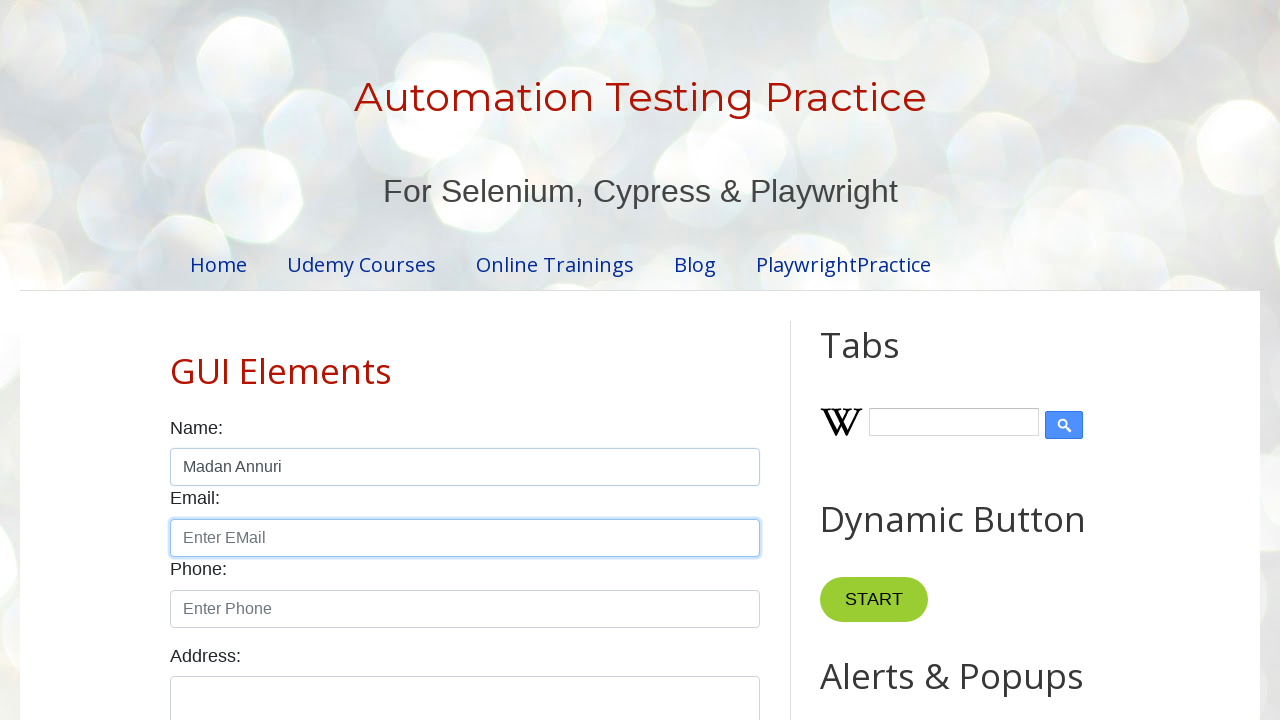

Typed email 'madan.annuri@gmail.com' into active email field
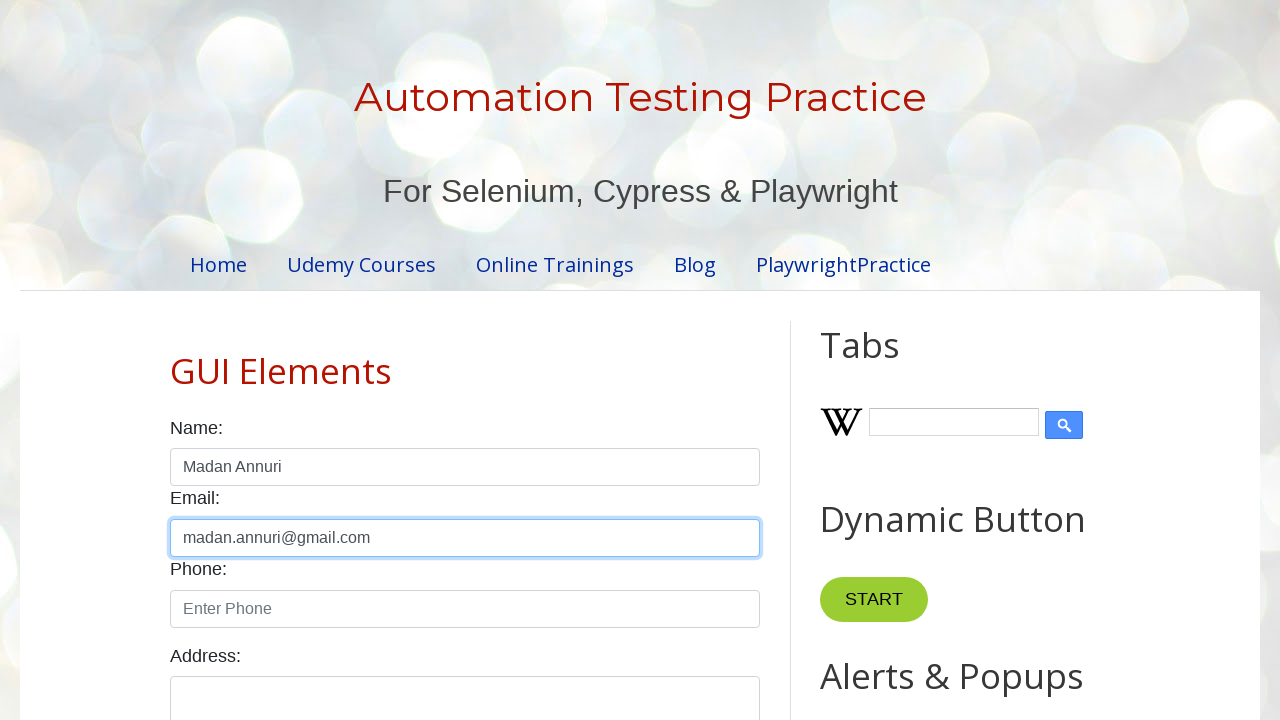

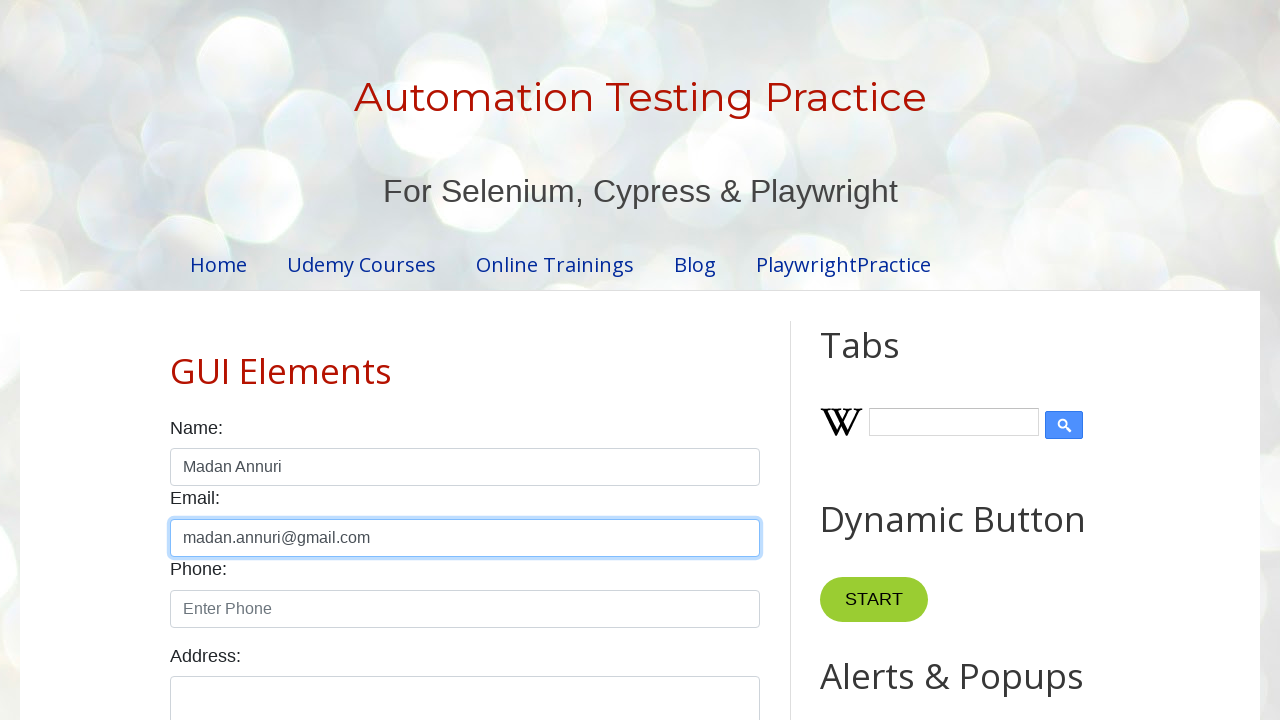